Tests React Semantic UI custom dropdown by clicking to open it and selecting a specific user name from the dropdown options.

Starting URL: https://react.semantic-ui.com/maximize/dropdown-example-selection/

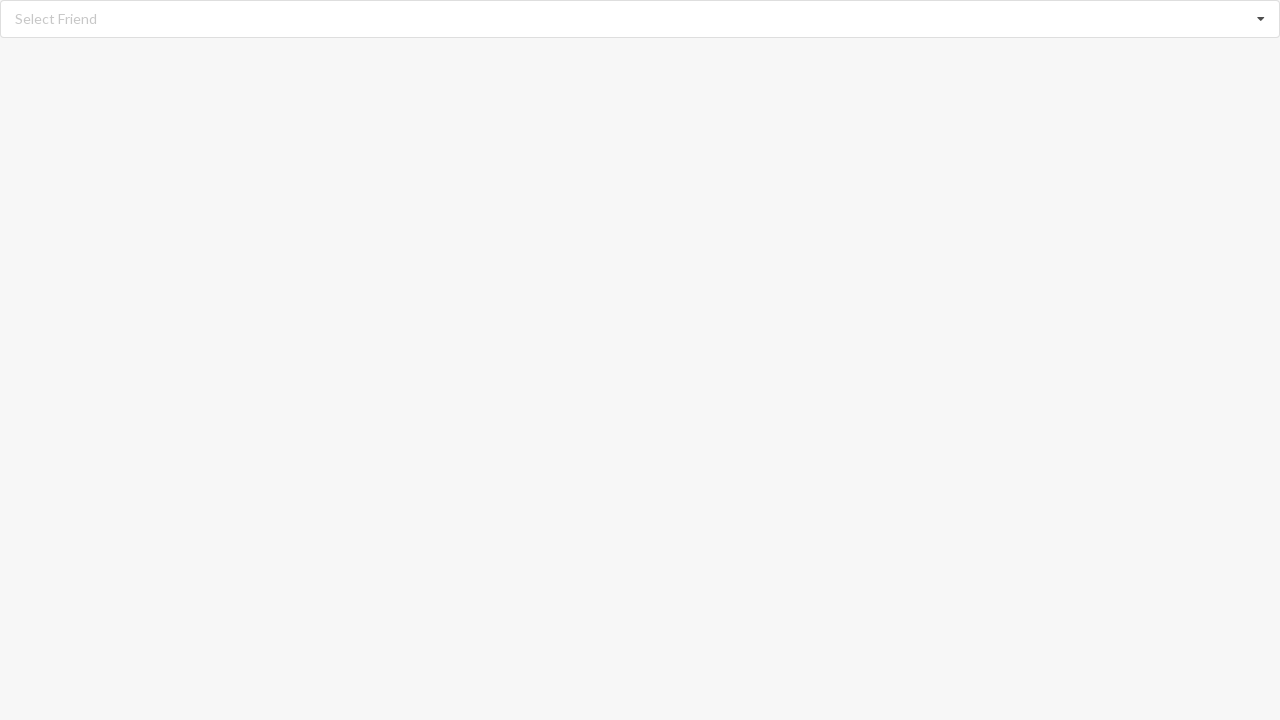

Clicked the React Semantic UI dropdown to open it at (640, 19) on div.ui.fluid.selection.dropdown
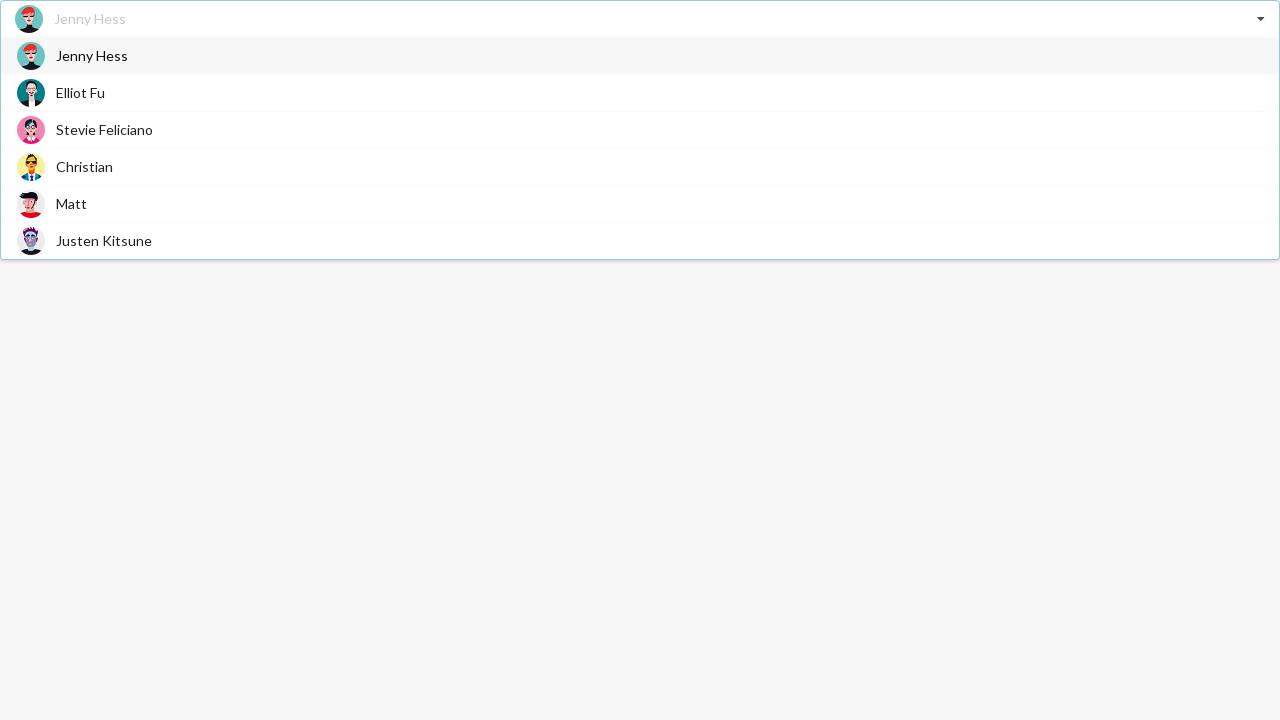

Dropdown items loaded and became visible
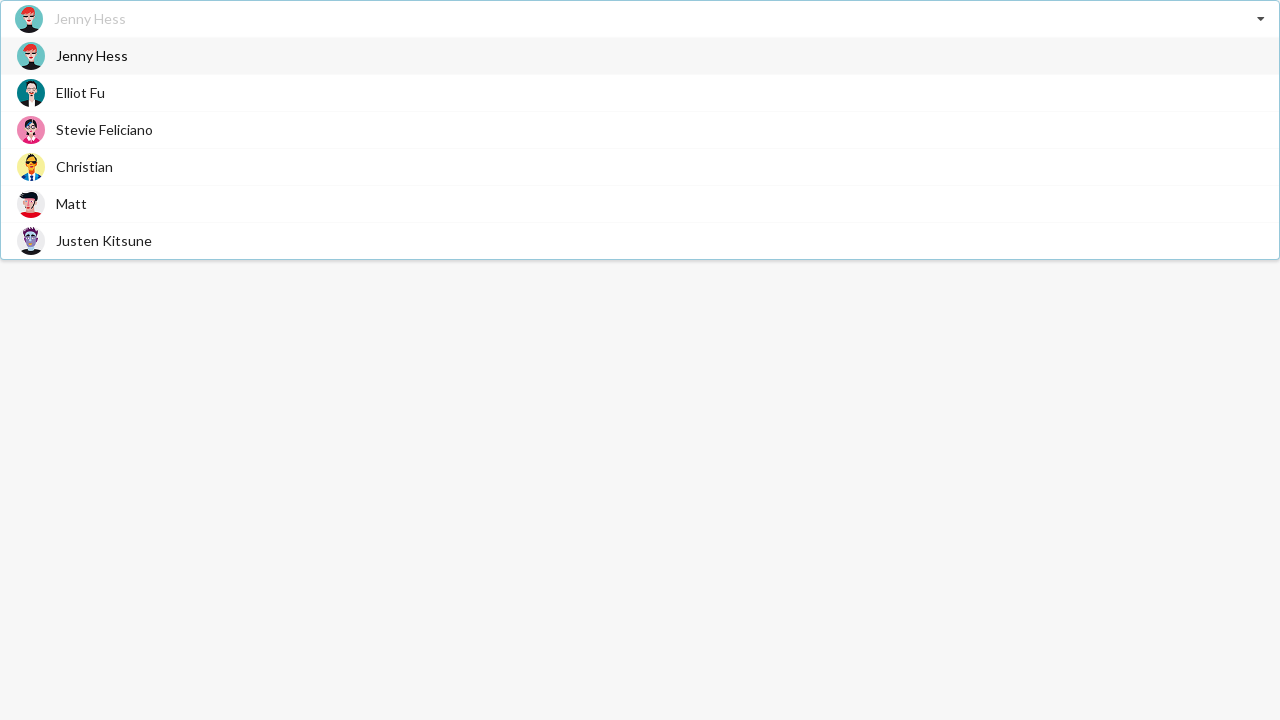

Selected 'Jenny Hess' from the dropdown options at (92, 56) on div.menu.transition.visible >> text=Jenny Hess
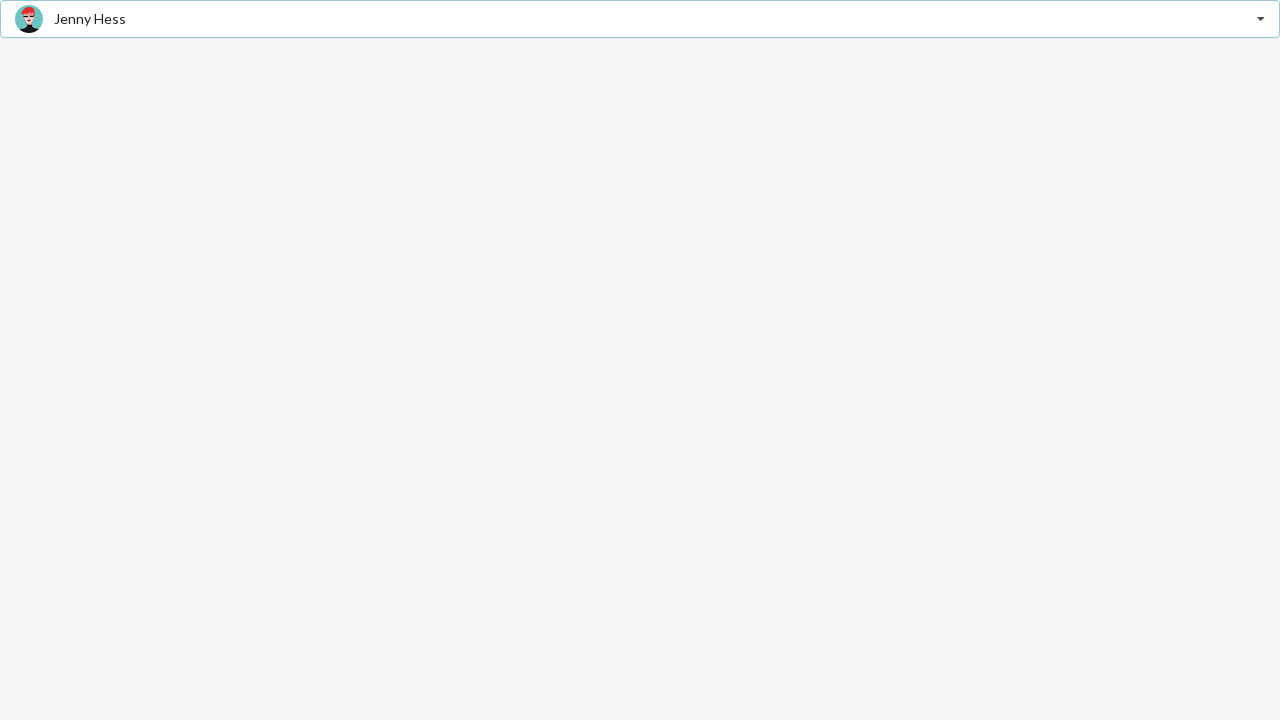

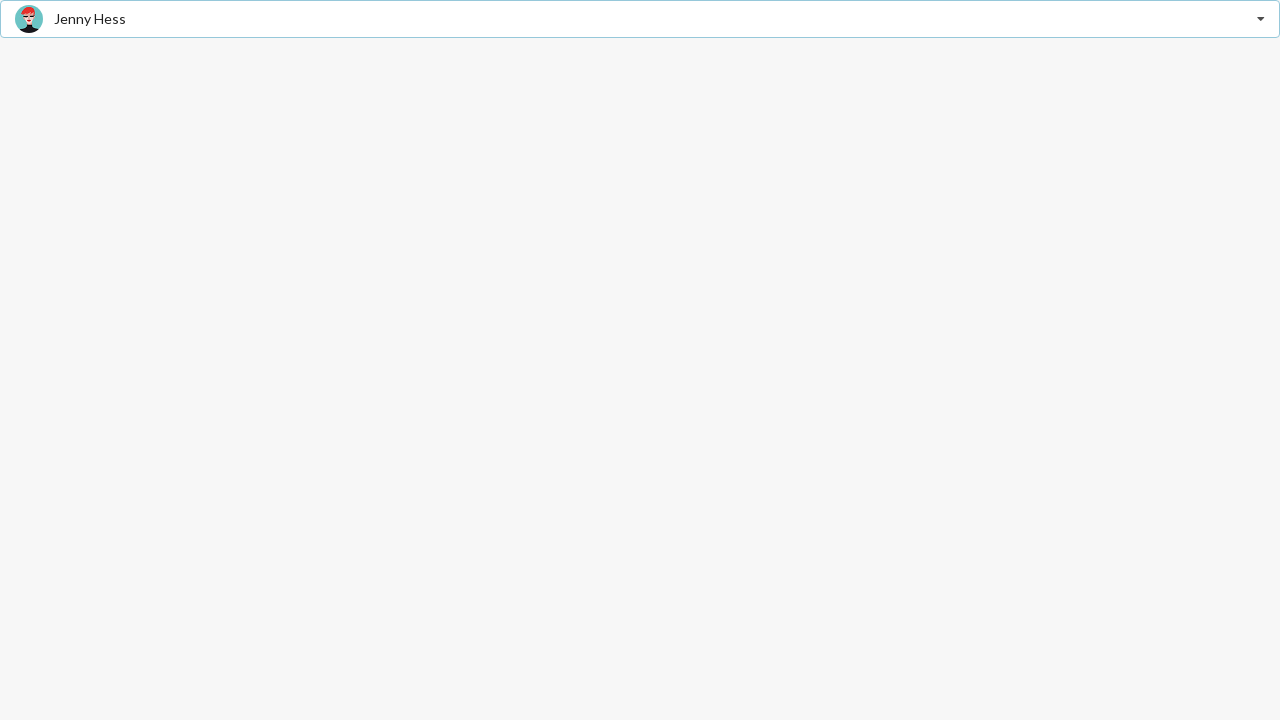